Tests that the Clear completed button displays correct text when items are completed

Starting URL: https://demo.playwright.dev/todomvc

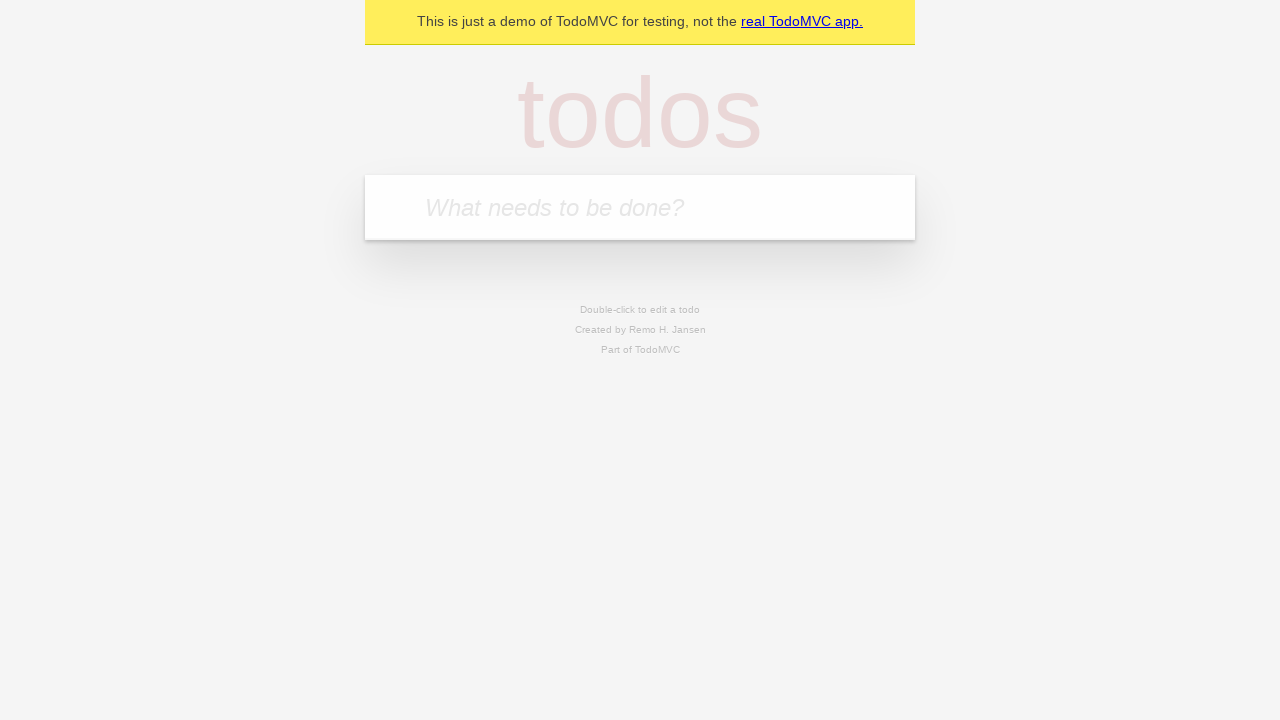

Filled new todo input with 'buy some cheese' on internal:attr=[placeholder="What needs to be done?"i]
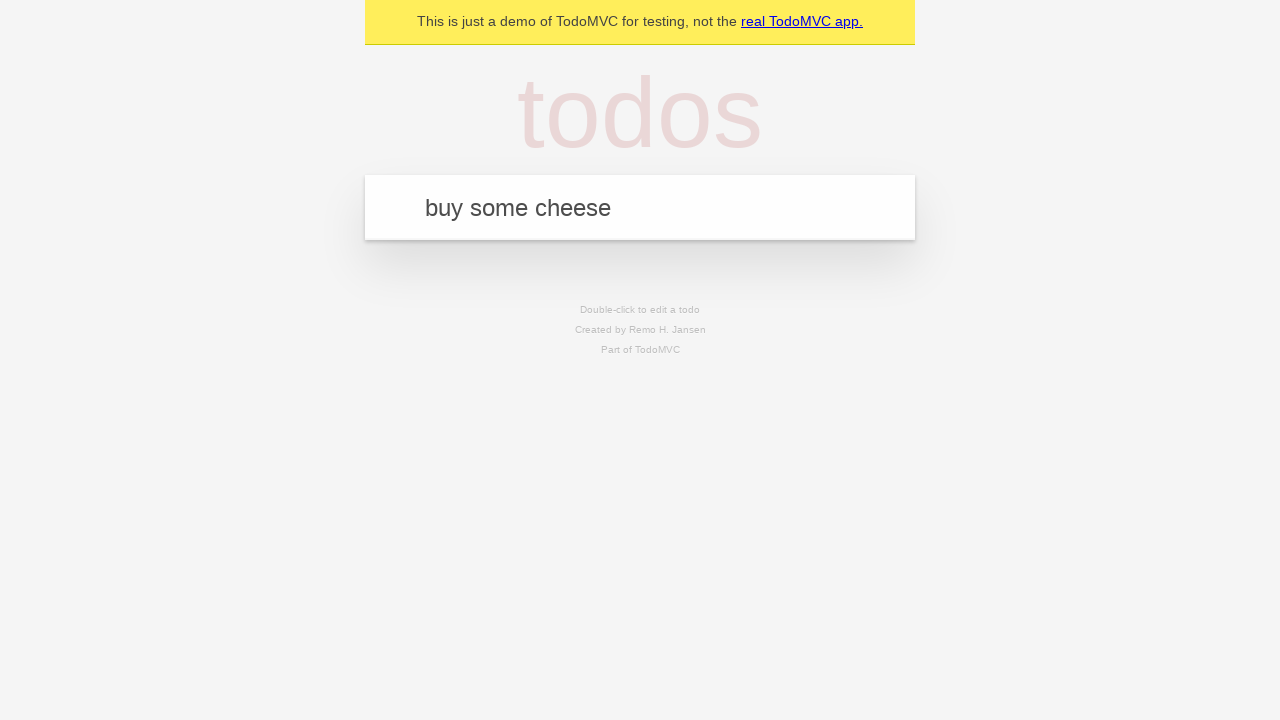

Pressed Enter to add todo 'buy some cheese' on internal:attr=[placeholder="What needs to be done?"i]
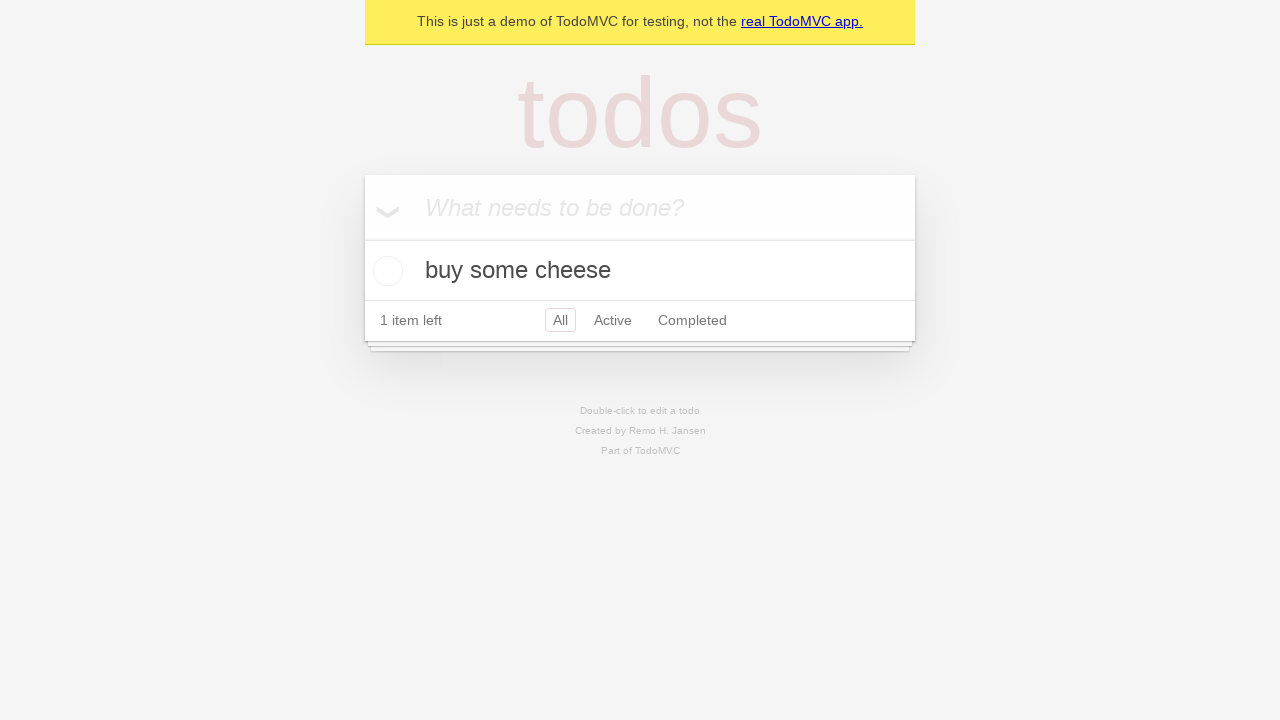

Filled new todo input with 'feed the cat' on internal:attr=[placeholder="What needs to be done?"i]
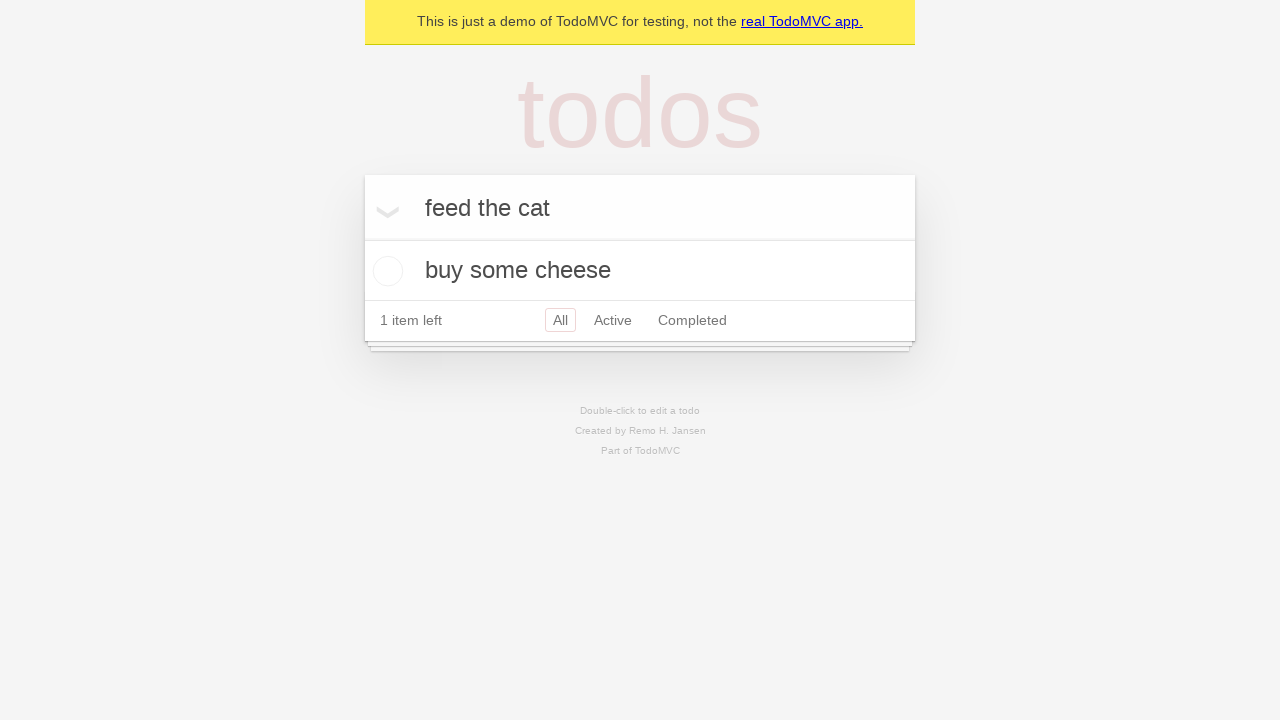

Pressed Enter to add todo 'feed the cat' on internal:attr=[placeholder="What needs to be done?"i]
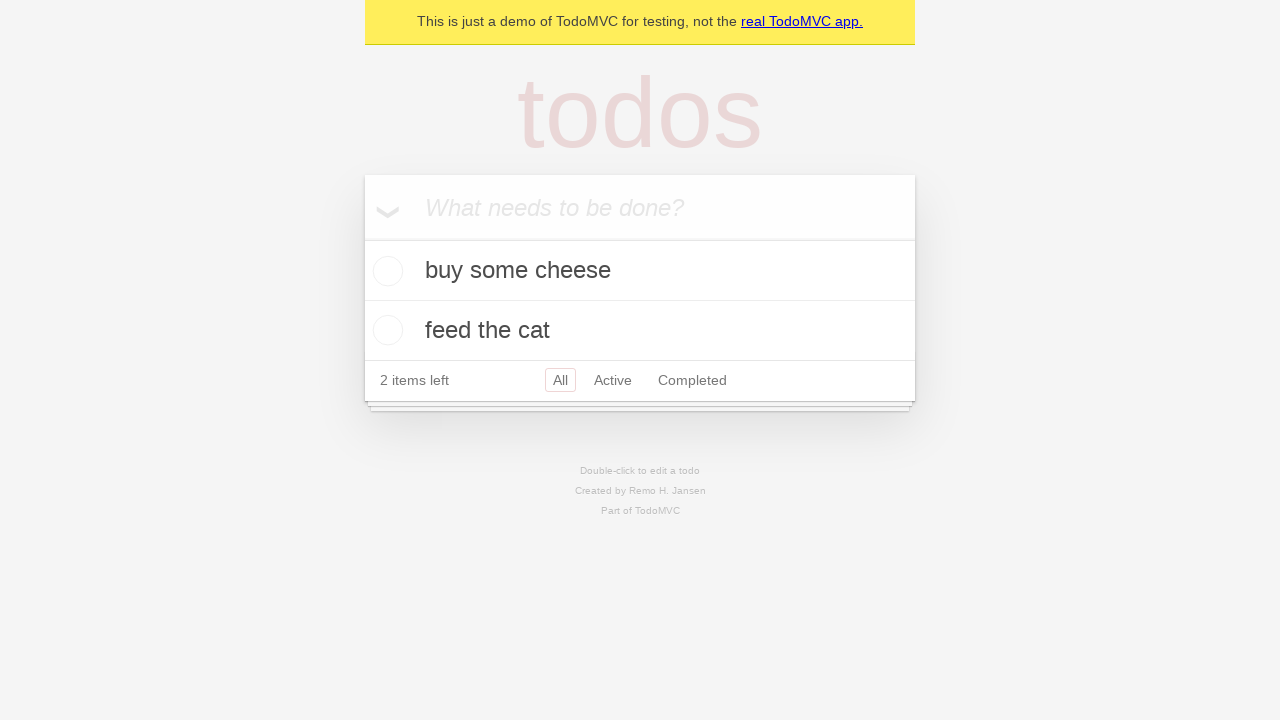

Filled new todo input with 'book a doctors appointment' on internal:attr=[placeholder="What needs to be done?"i]
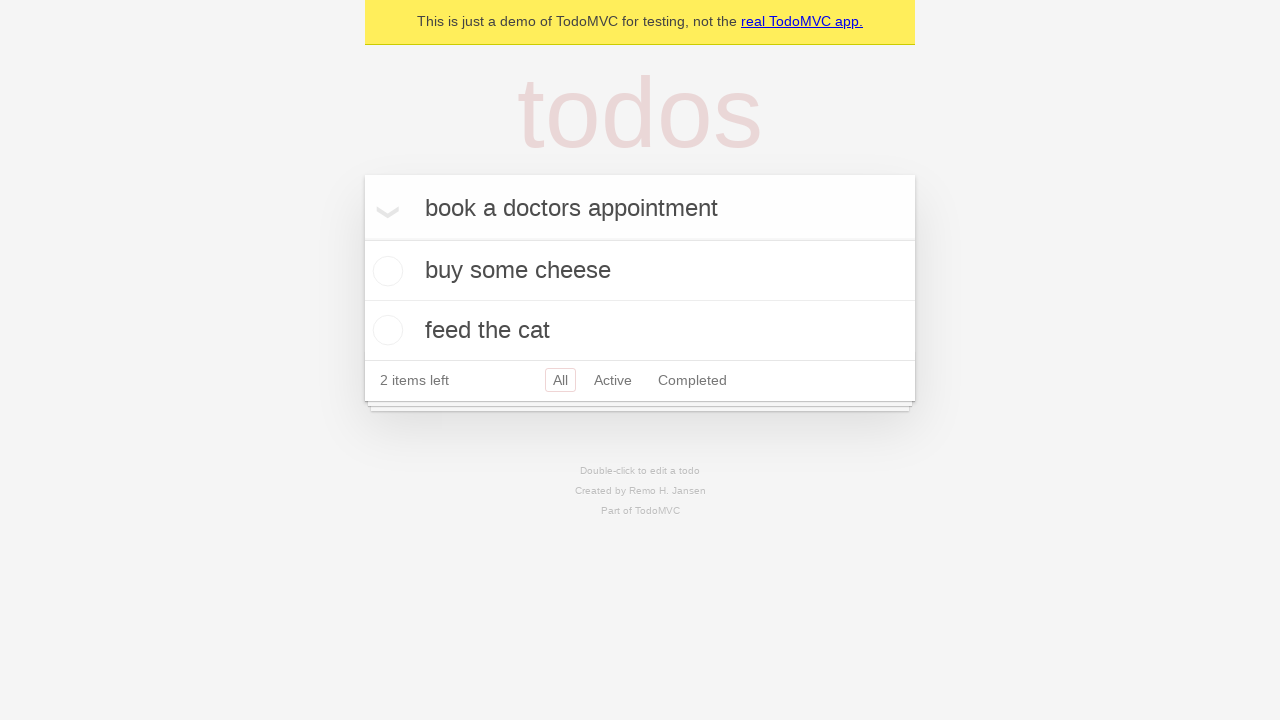

Pressed Enter to add todo 'book a doctors appointment' on internal:attr=[placeholder="What needs to be done?"i]
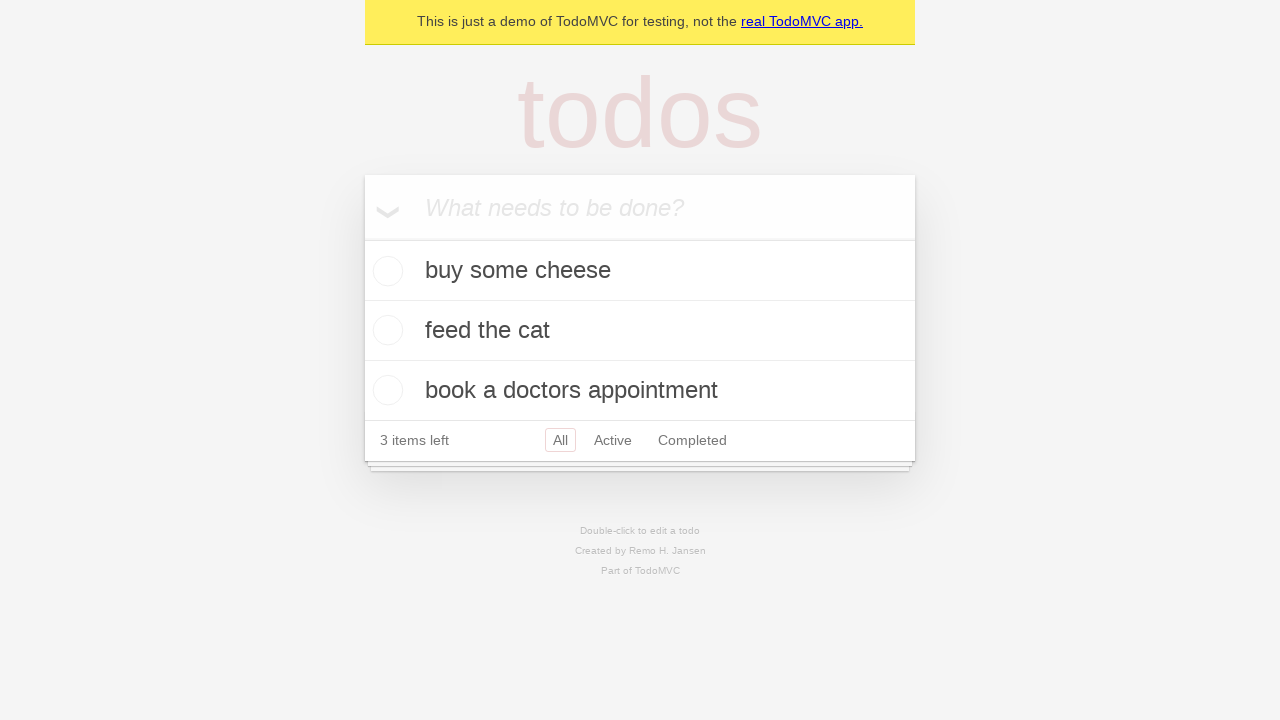

Checked the first todo item at (385, 271) on .todo-list li .toggle >> nth=0
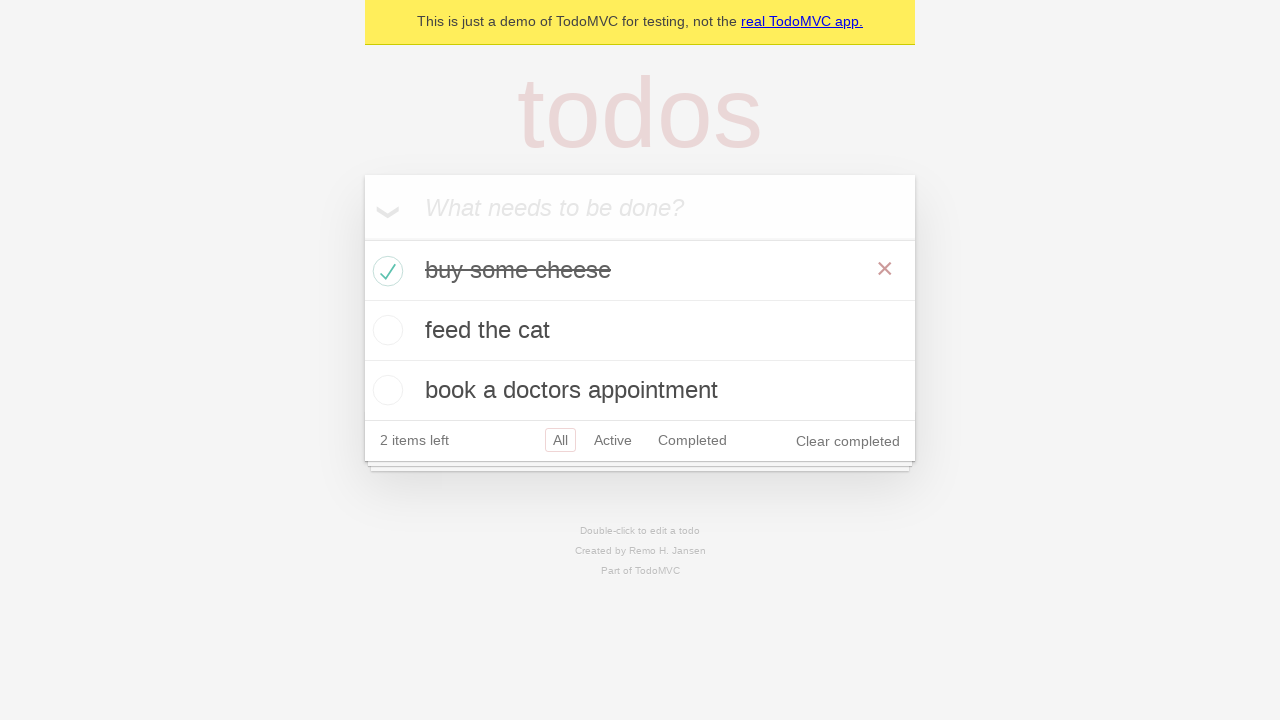

Clear completed button appeared after marking first todo as completed
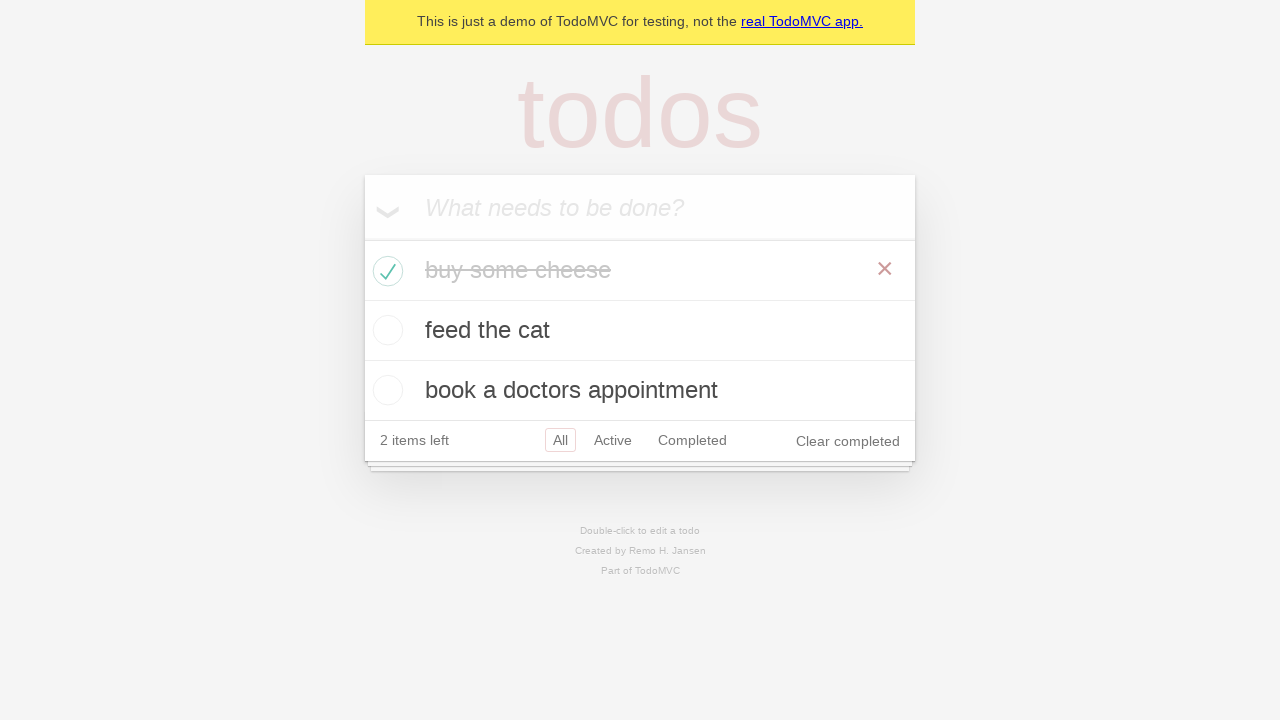

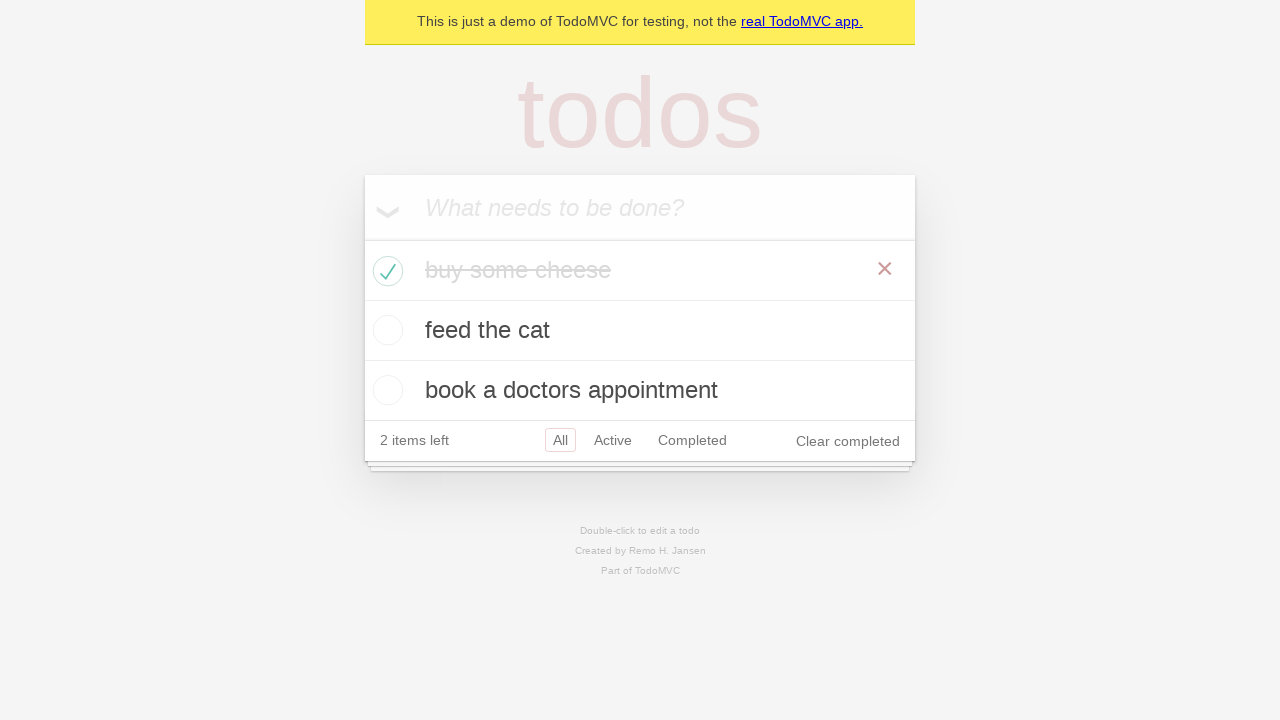